Tests Google Cloud search functionality by clicking the search button, entering a search term, and submitting the search query.

Starting URL: https://cloud.google.com/

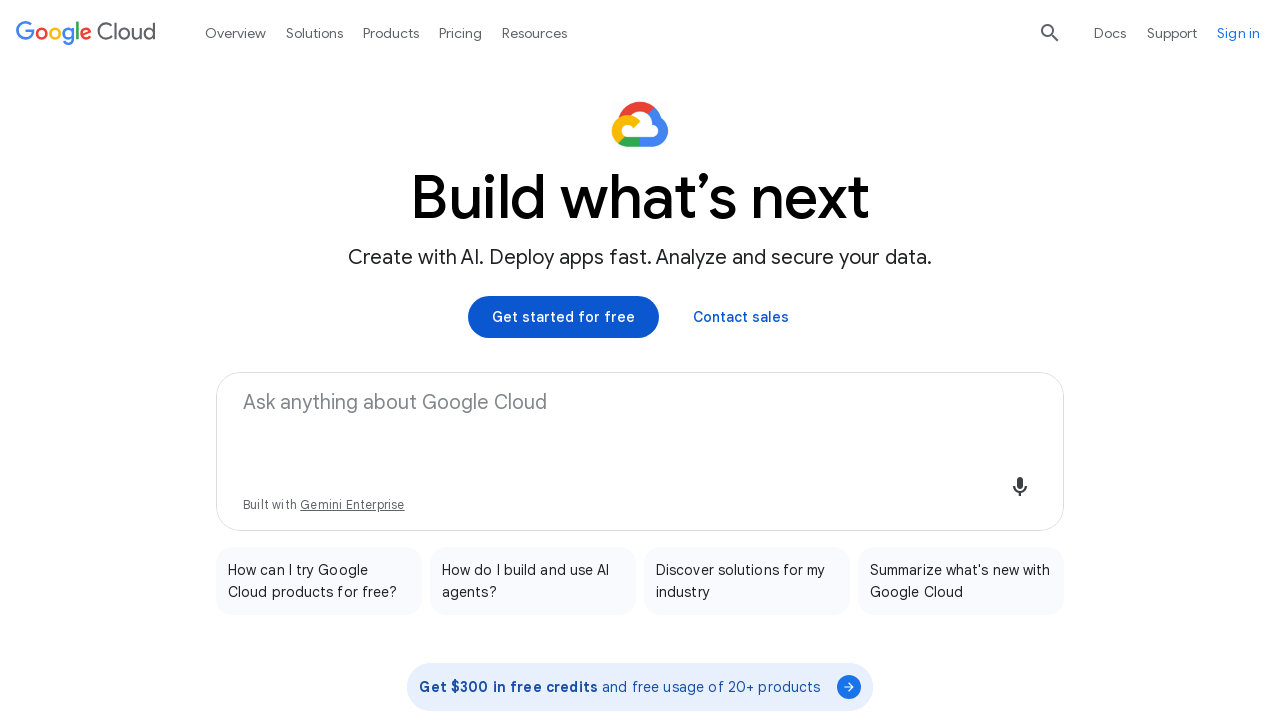

Clicked search button to open search input at (1050, 32) on div.YSM5S
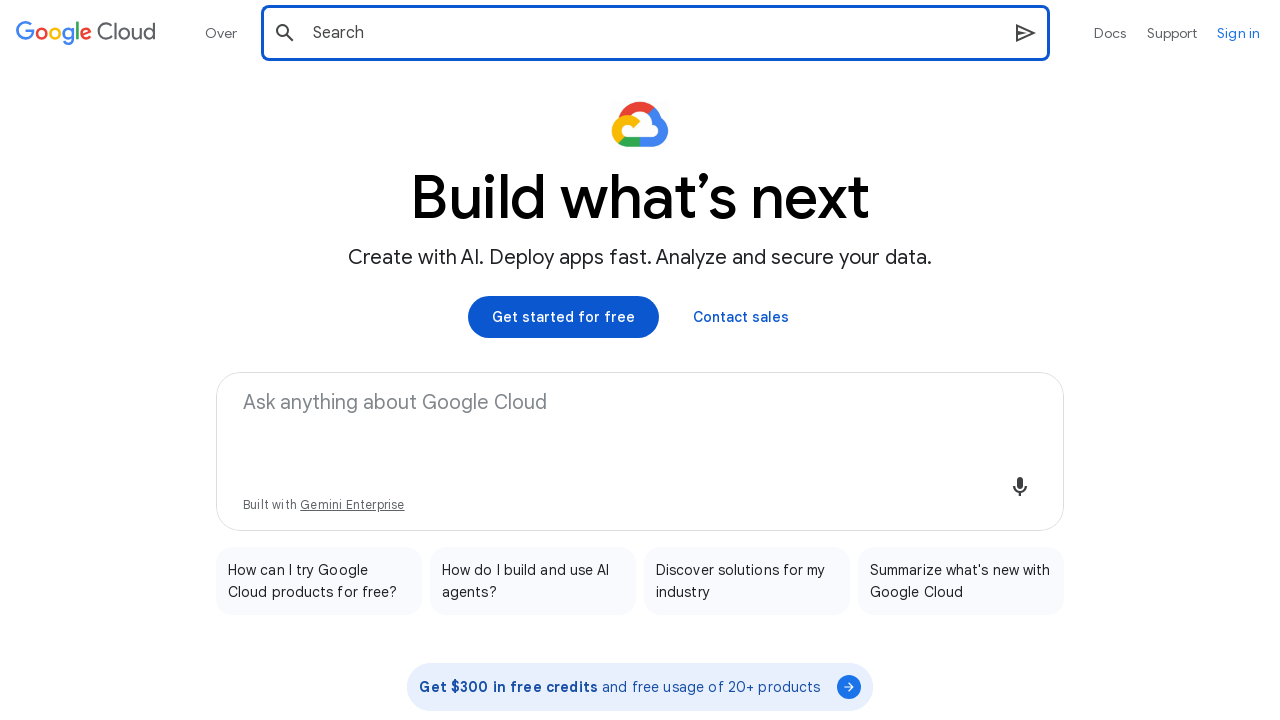

Filled search input with 'Google Cloud Pricing Calculator' on input#i5
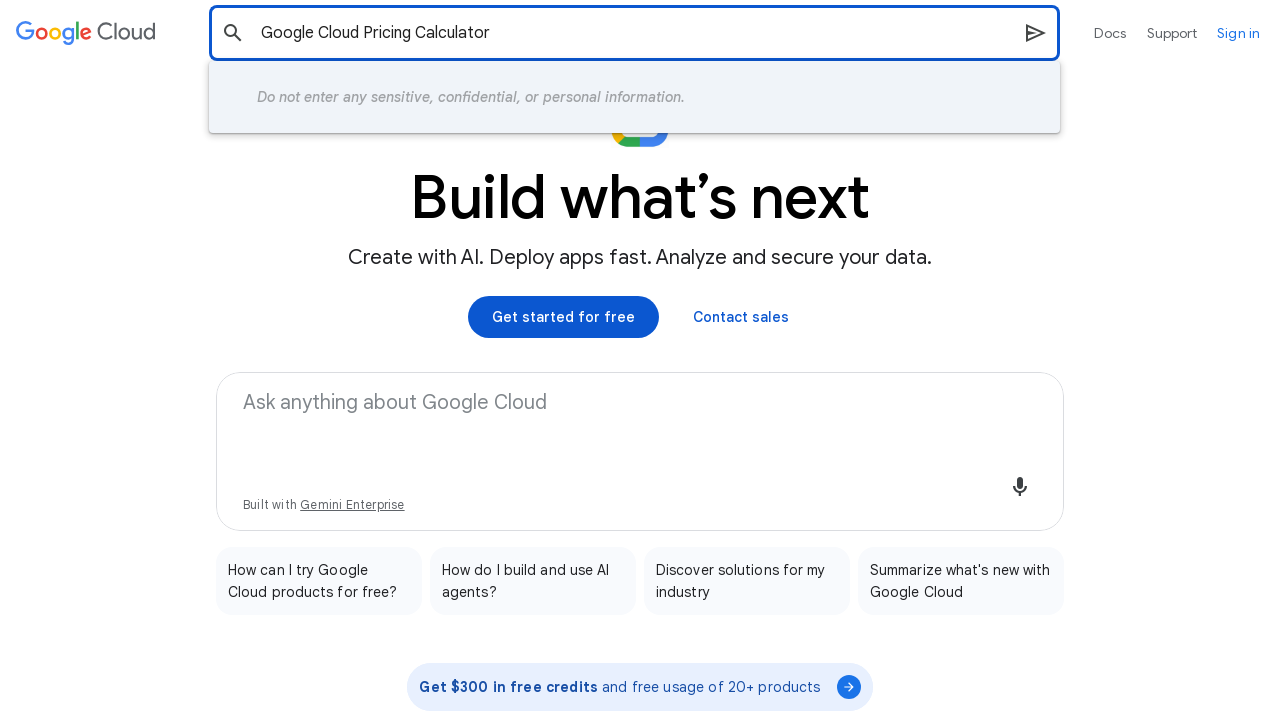

Pressed Enter to submit search query on input#i5
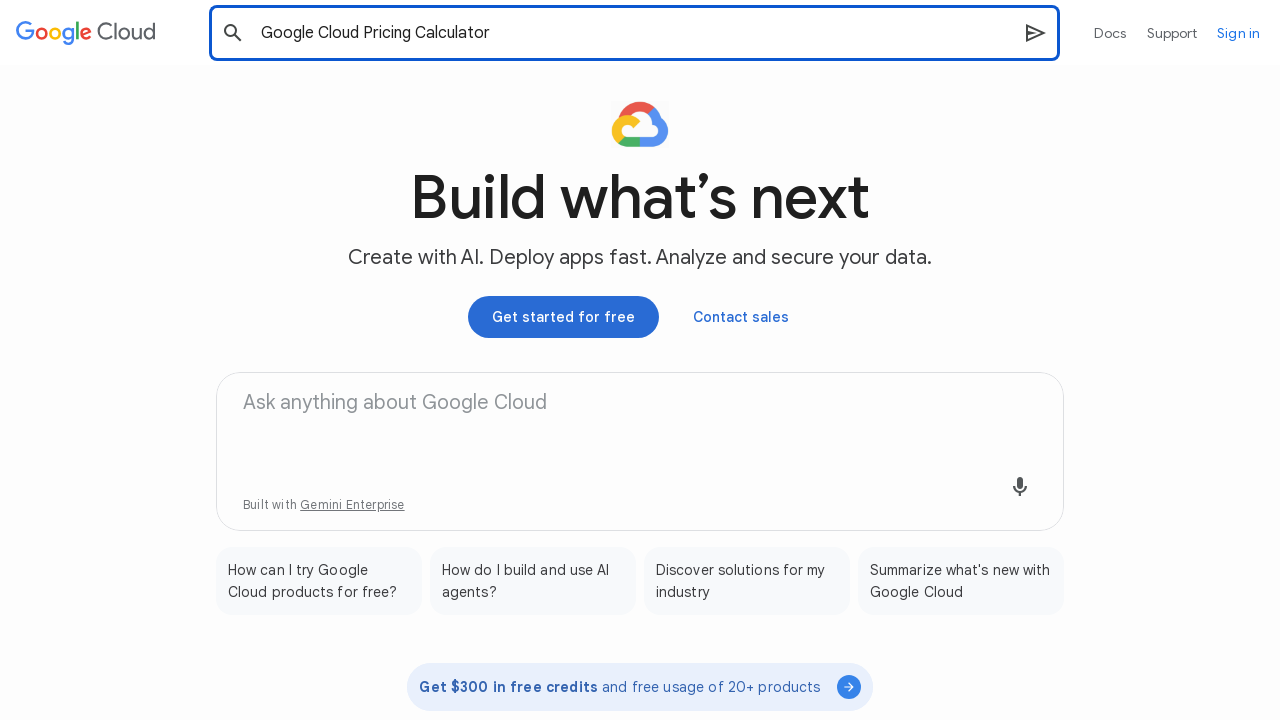

Search results page loaded (networkidle)
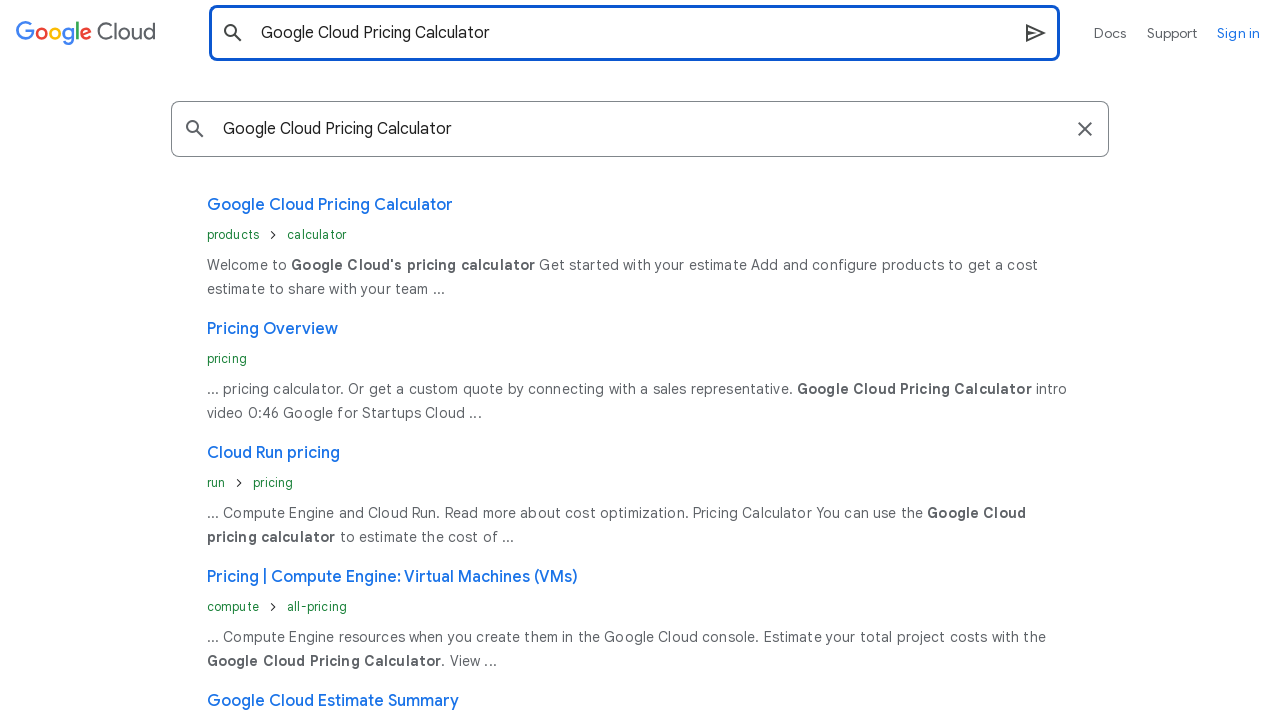

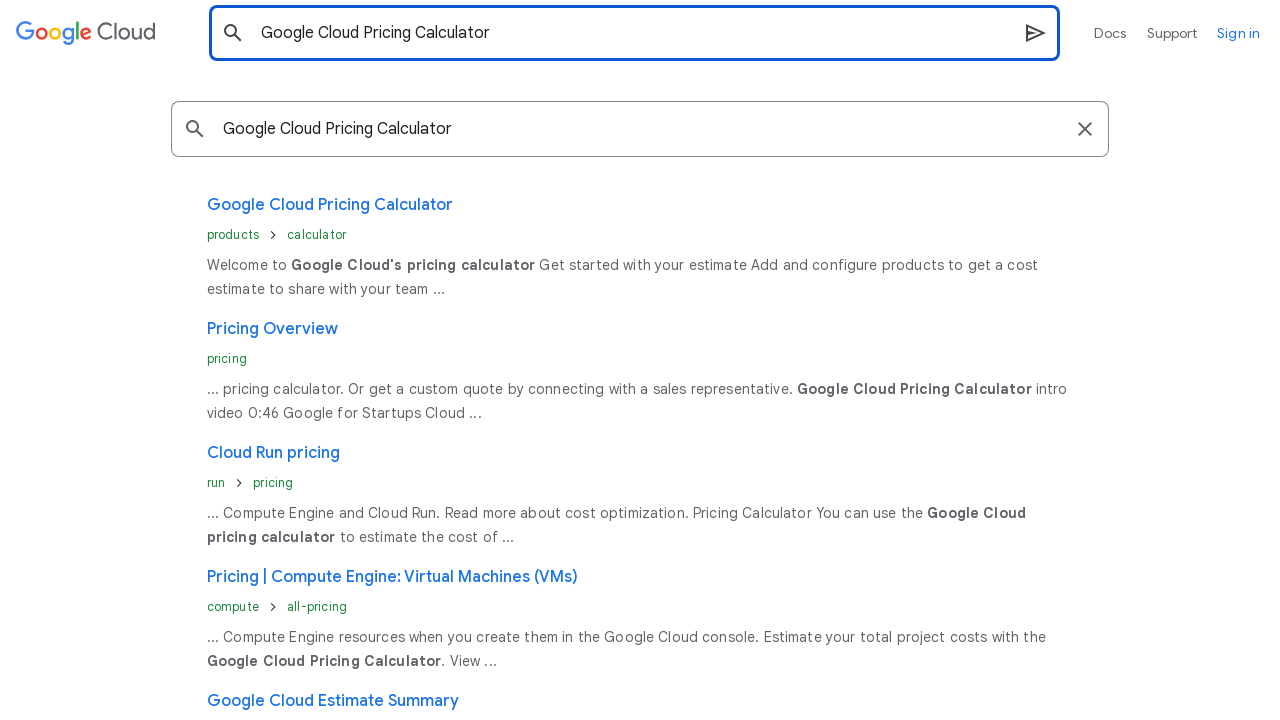